Navigates to the UK government apprenticeship search page, verifies that apprenticeship listings load, and navigates to the next page using pagination.

Starting URL: https://www.findapprenticeship.service.gov.uk/apprenticeships?routeIds=7&sort=DistanceAsc&levelIds=6&pageNumber=1

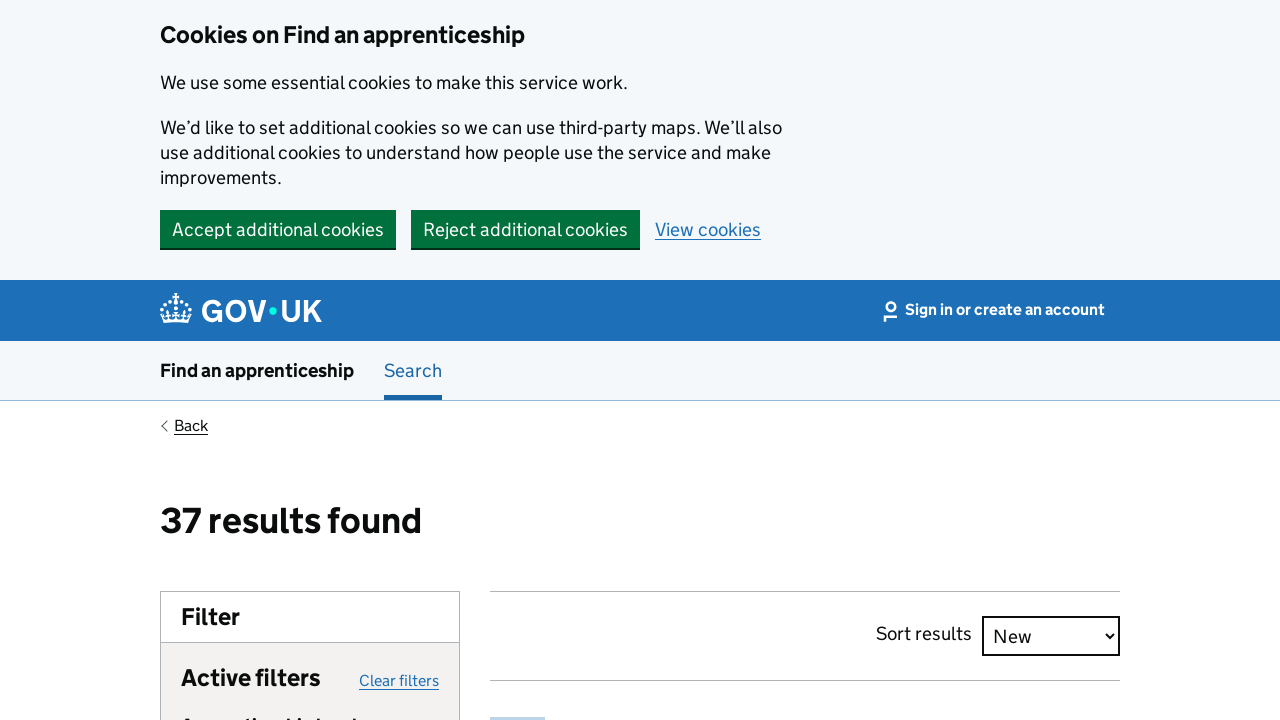

Navigated to UK government apprenticeship search page with filters (Route ID 7, Distance ascending, Level 6)
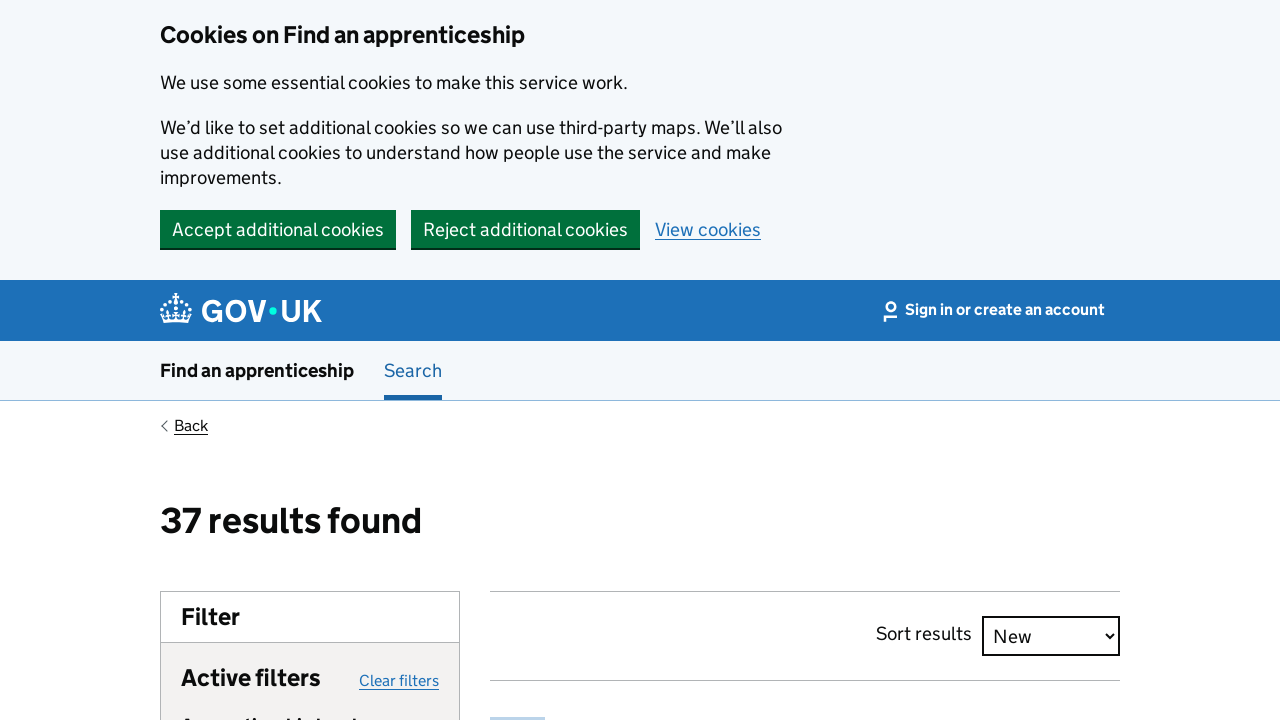

Apprenticeship listings loaded on the first page
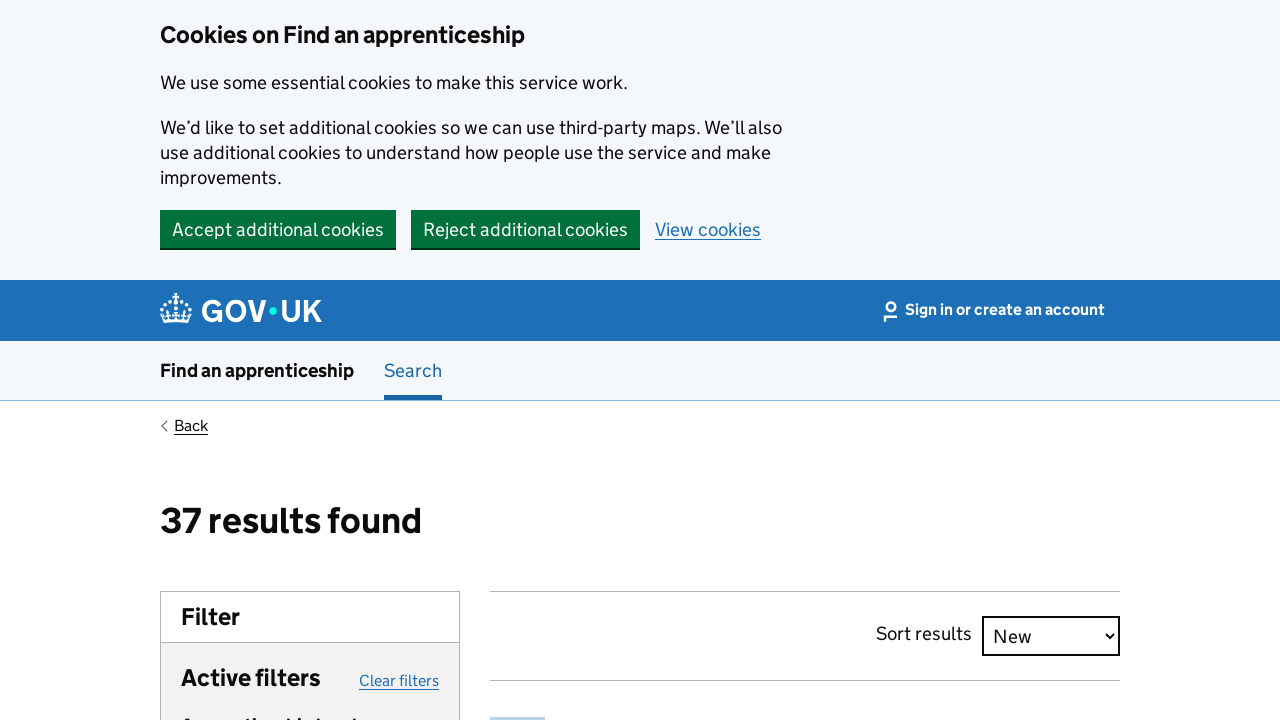

Verified that apprenticeship listings are present (found 10 cards)
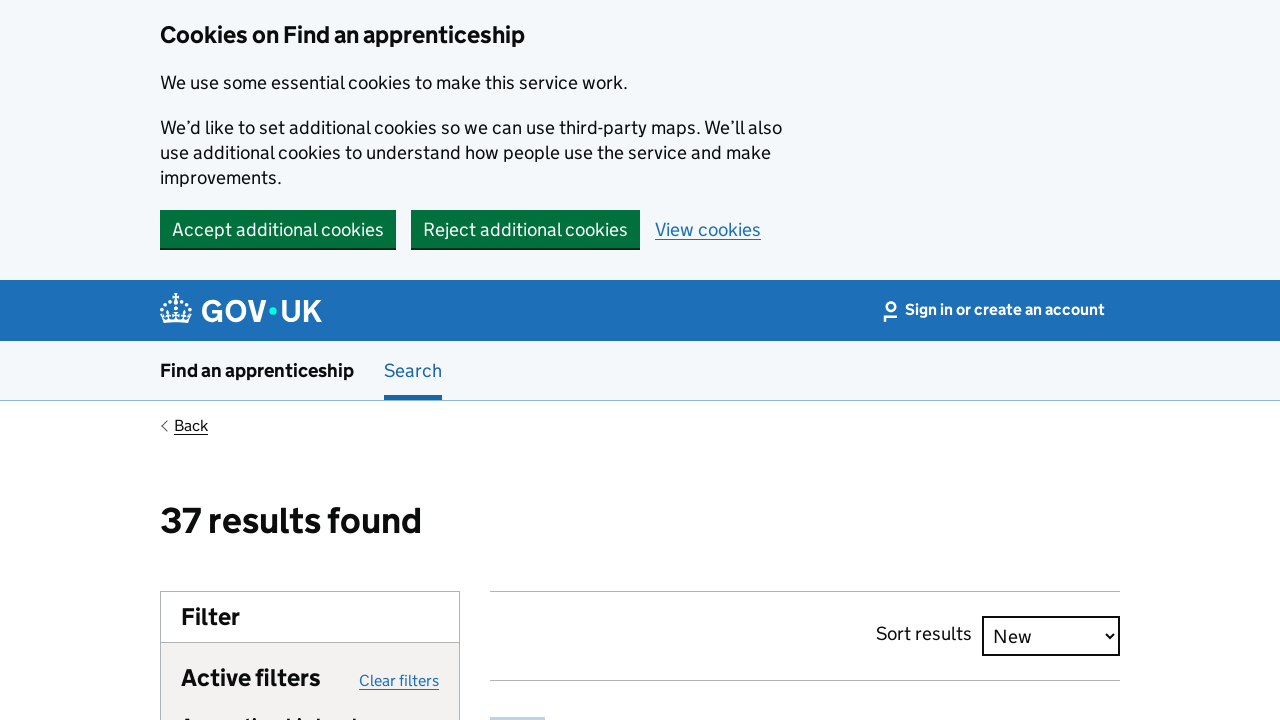

Clicked the 'Next' pagination button to navigate to page 2 at (723, 360) on .govuk-pagination__next a
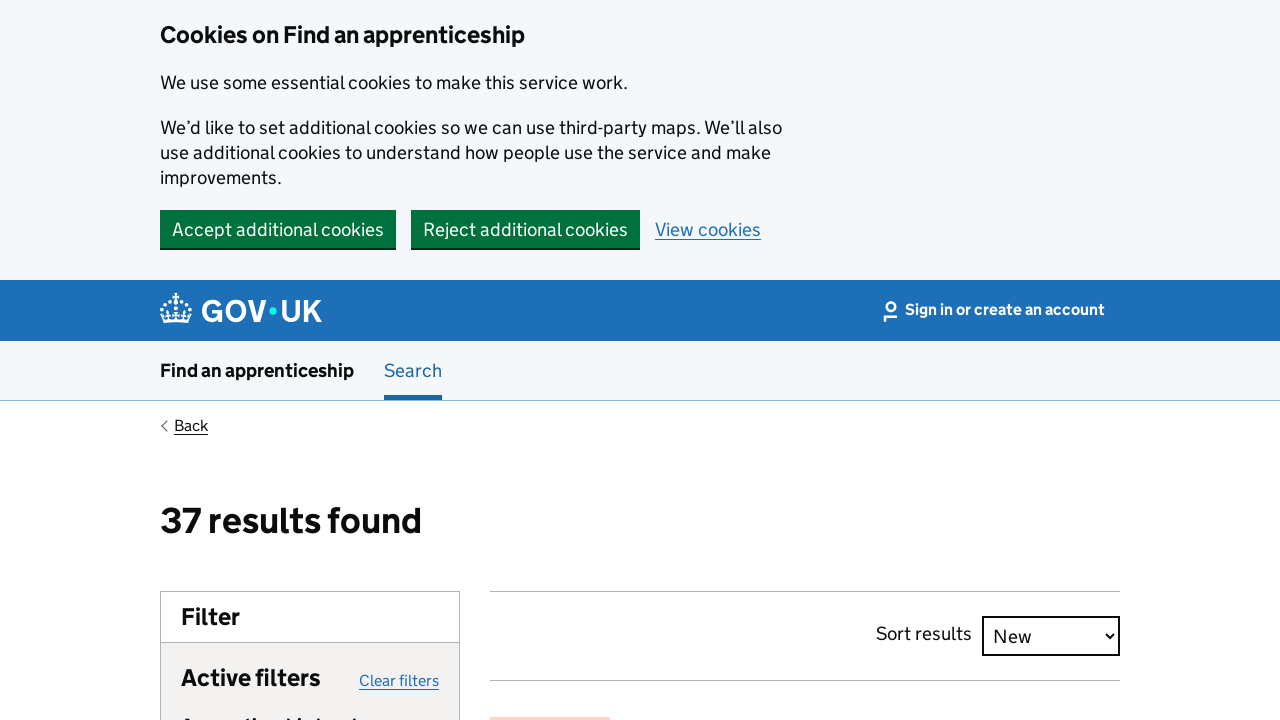

Apprenticeship listings loaded on page 2
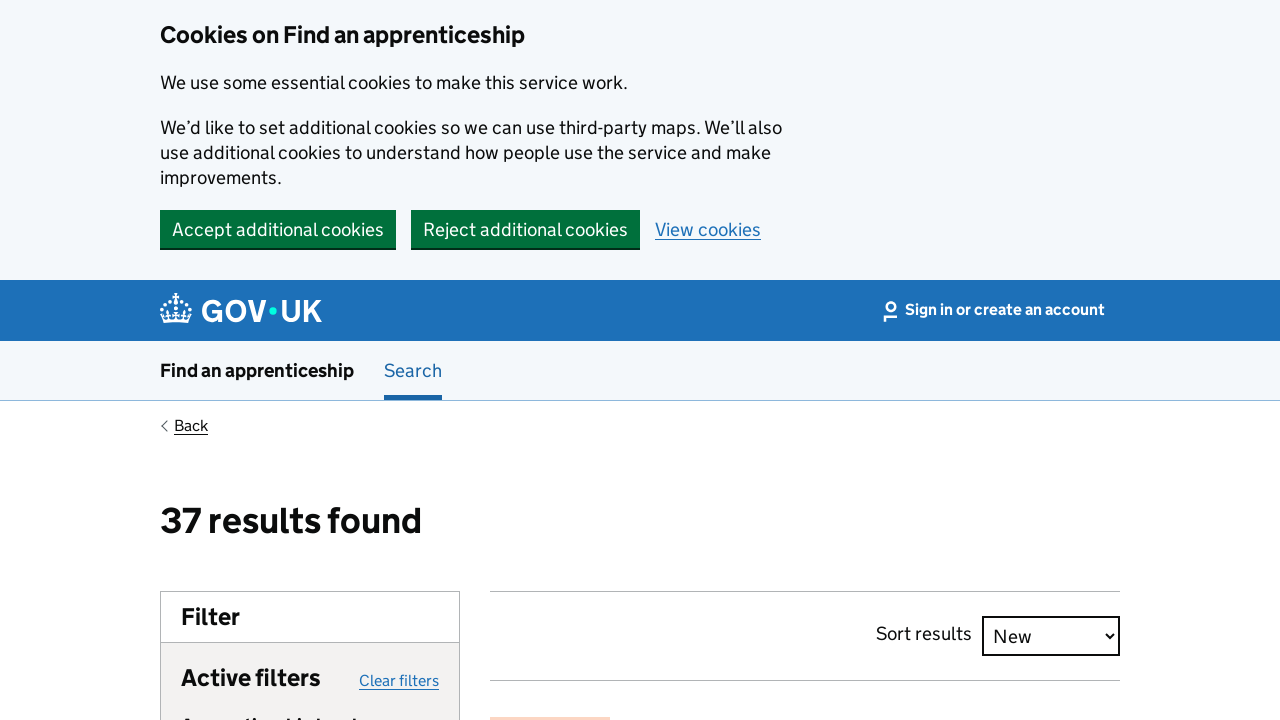

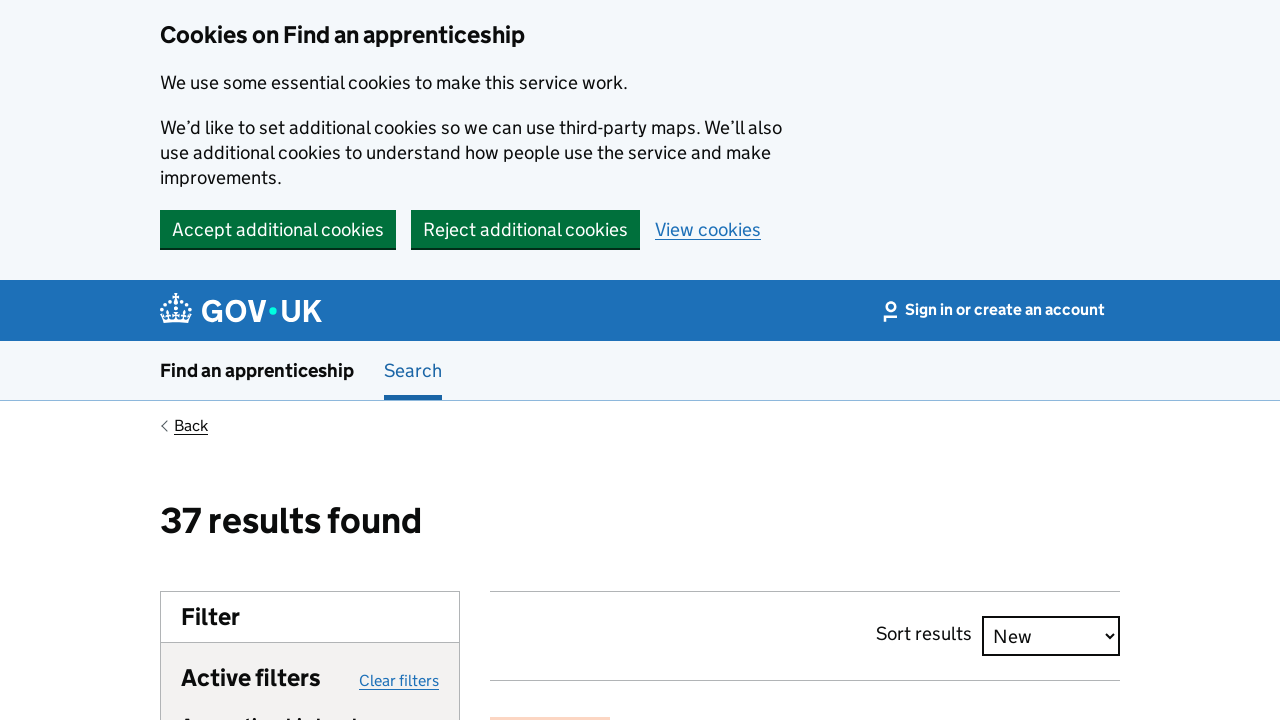